Tests applying a coupon and then removing it from the cart

Starting URL: http://intershop5.skillbox.ru/product-category/catalog/

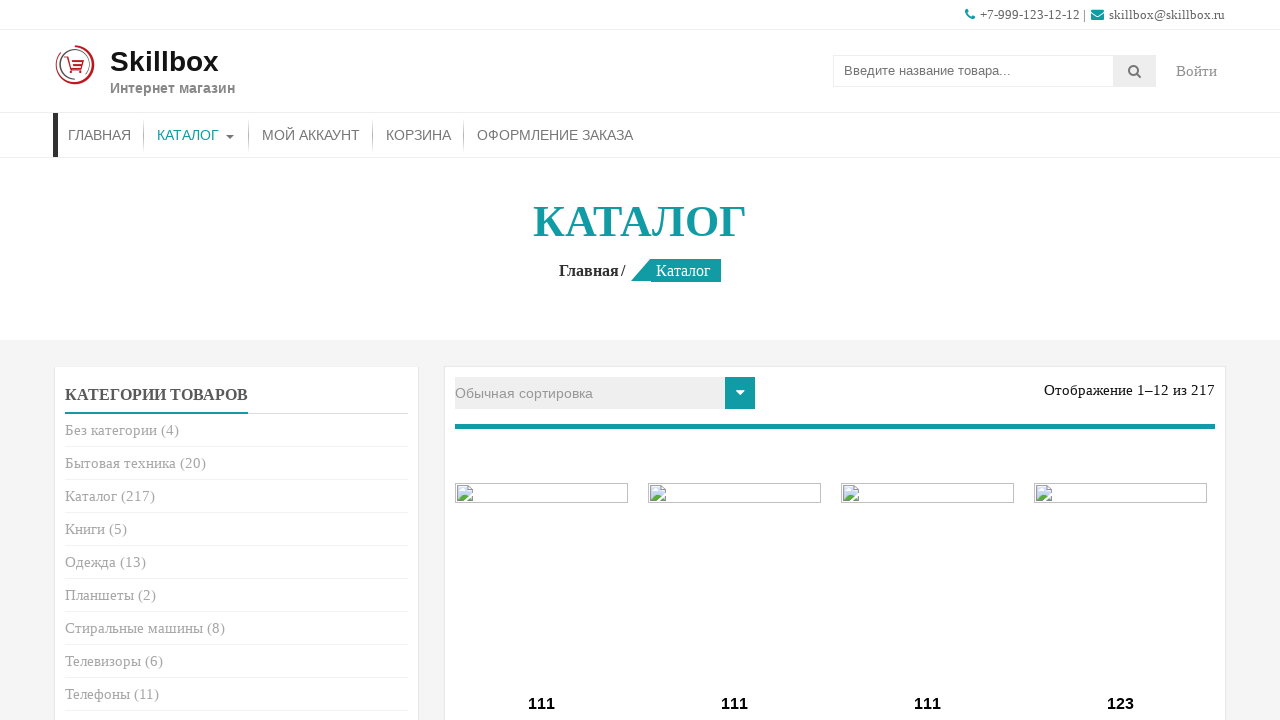

Clicked first 'Add to cart' button at (542, 361) on (//a[contains(@class, 'add_to_cart_button')])[1]
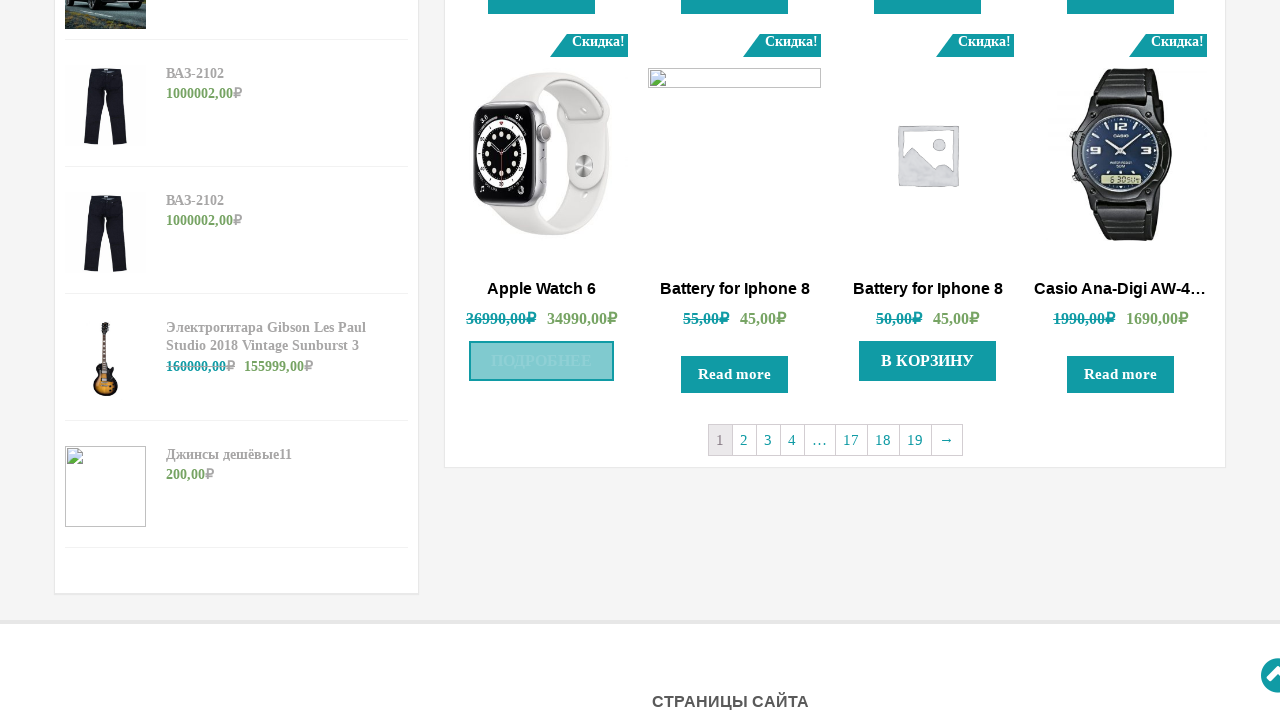

First item successfully added to cart
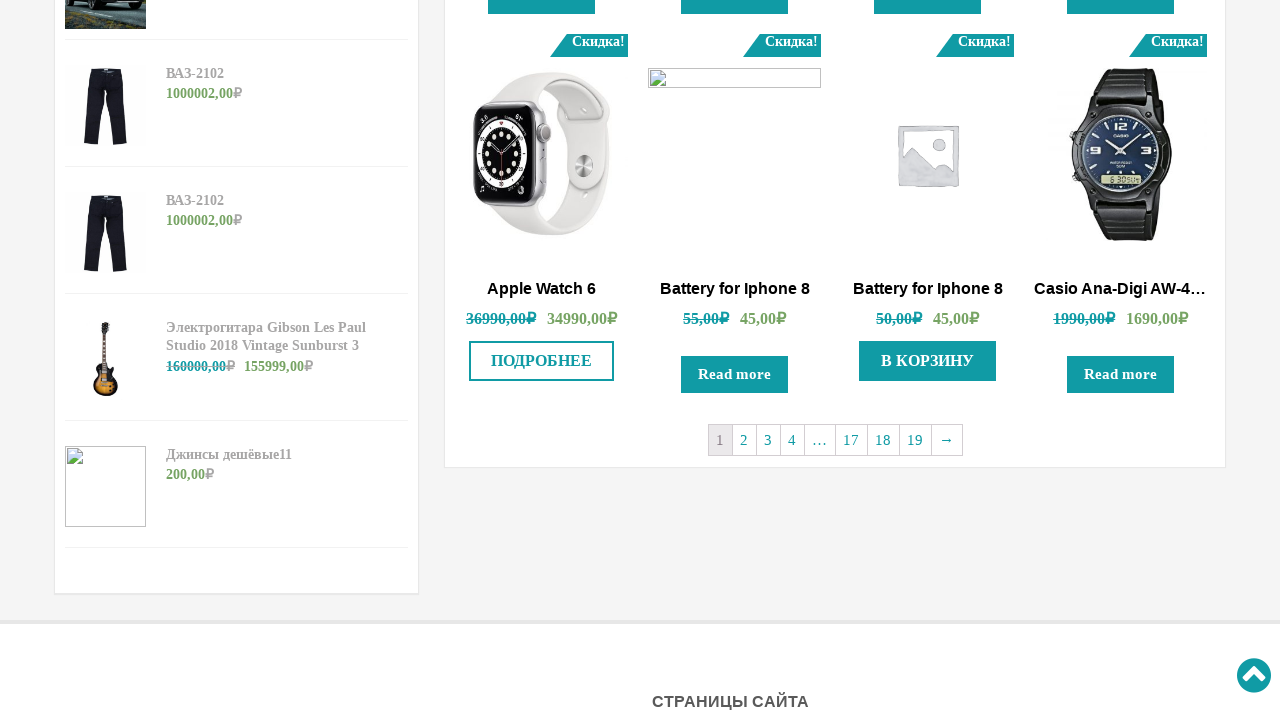

Clicked second 'Add to cart' button at (928, 361) on (//a[contains(@class, 'add_to_cart_button')])[2]
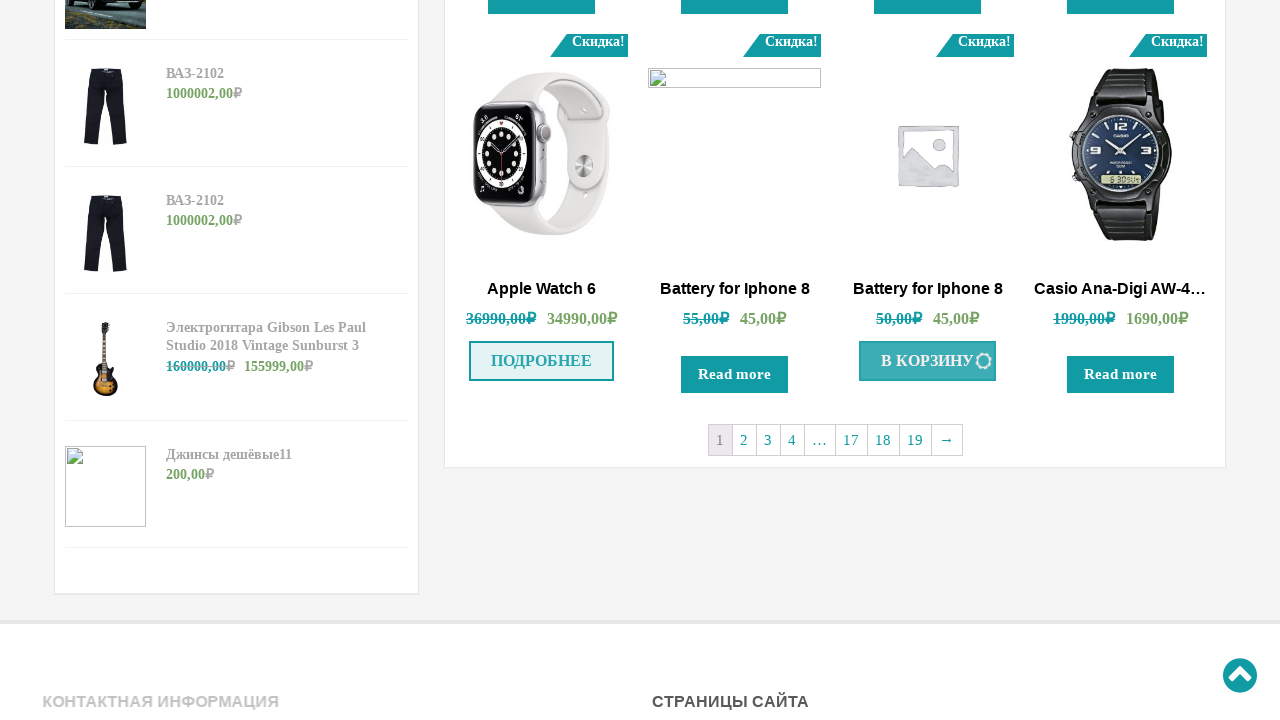

Navigated to basket/cart page at (418, 135) on li#menu-item-29>a
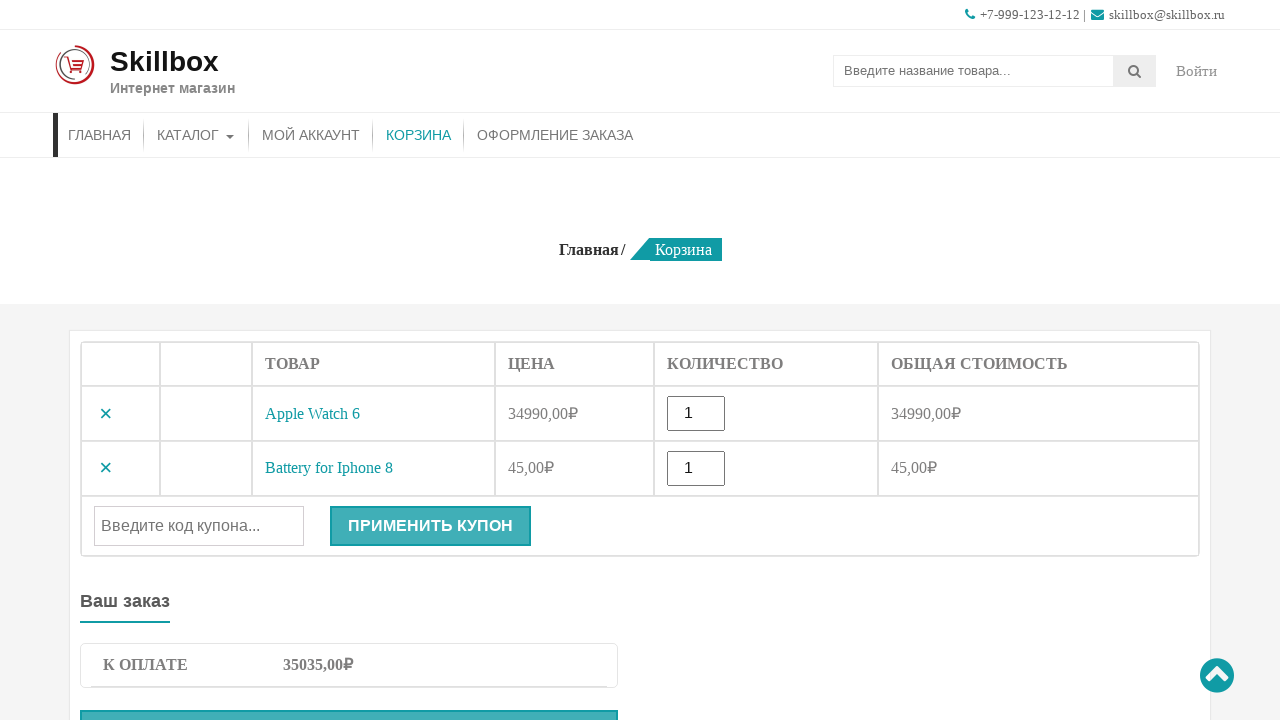

Entered coupon code 'sert500' on #coupon_code
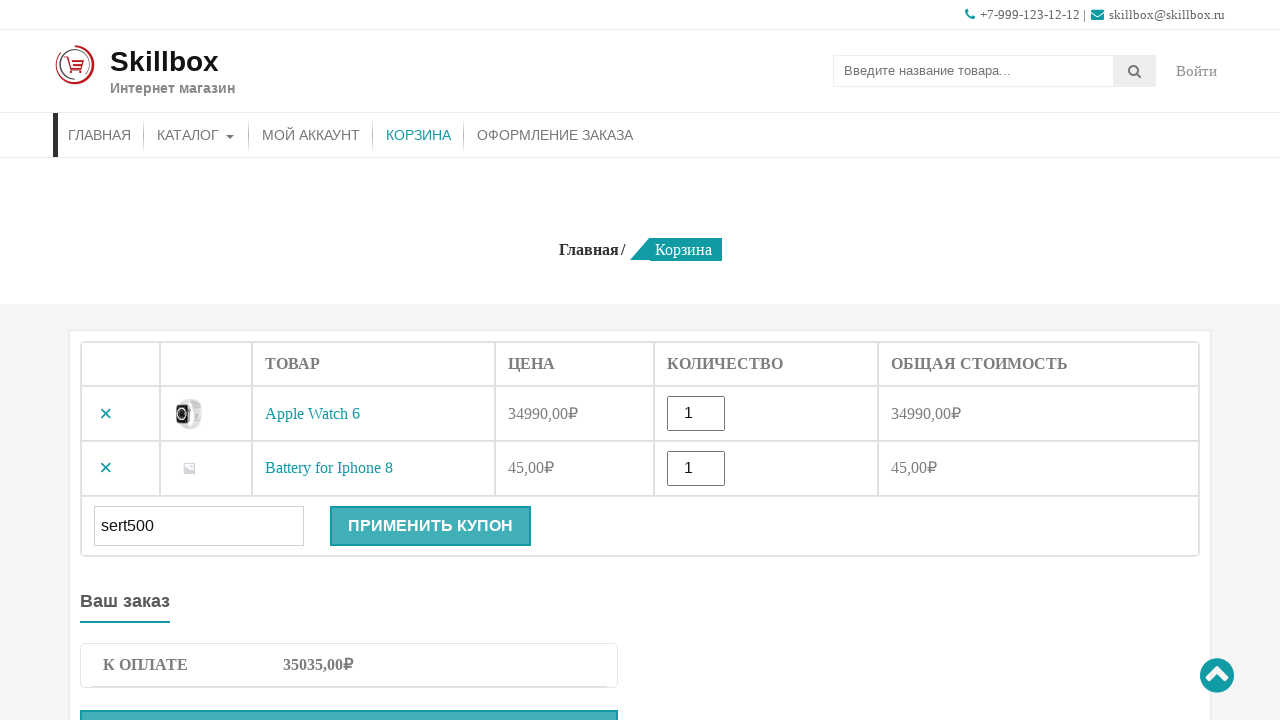

Clicked button to apply coupon at (430, 526) on .button
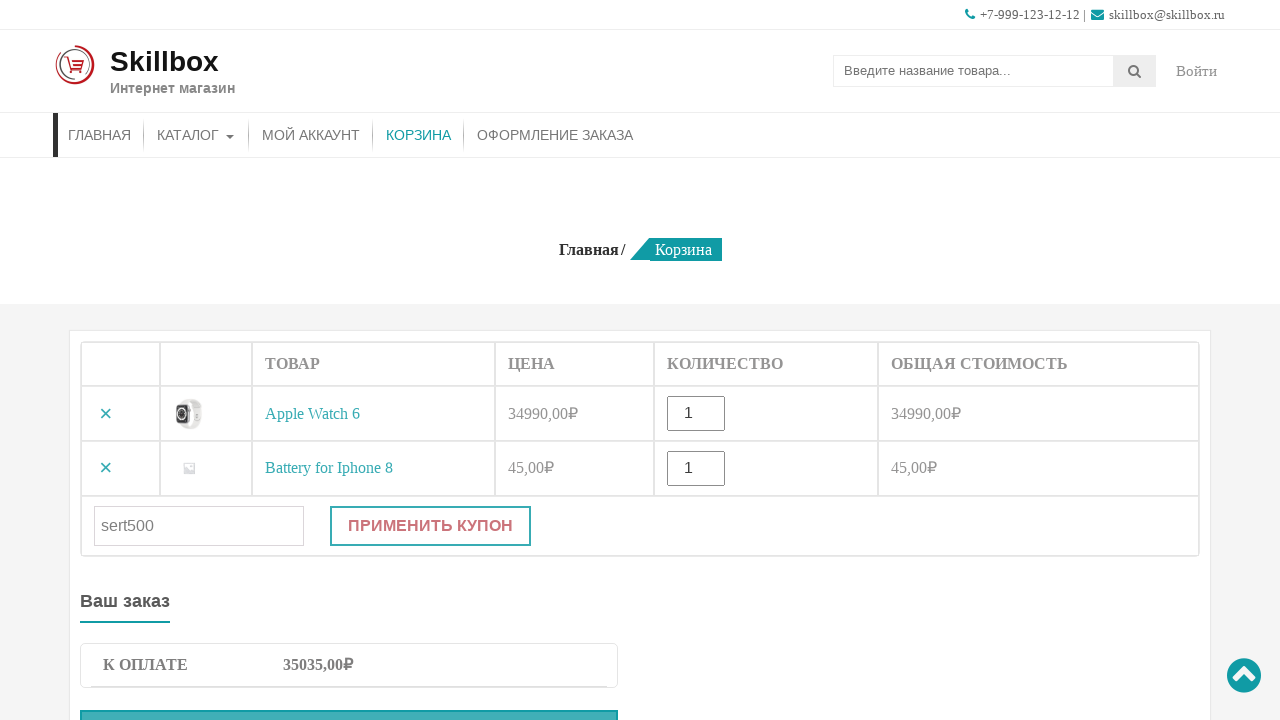

Coupon successfully applied - success message displayed
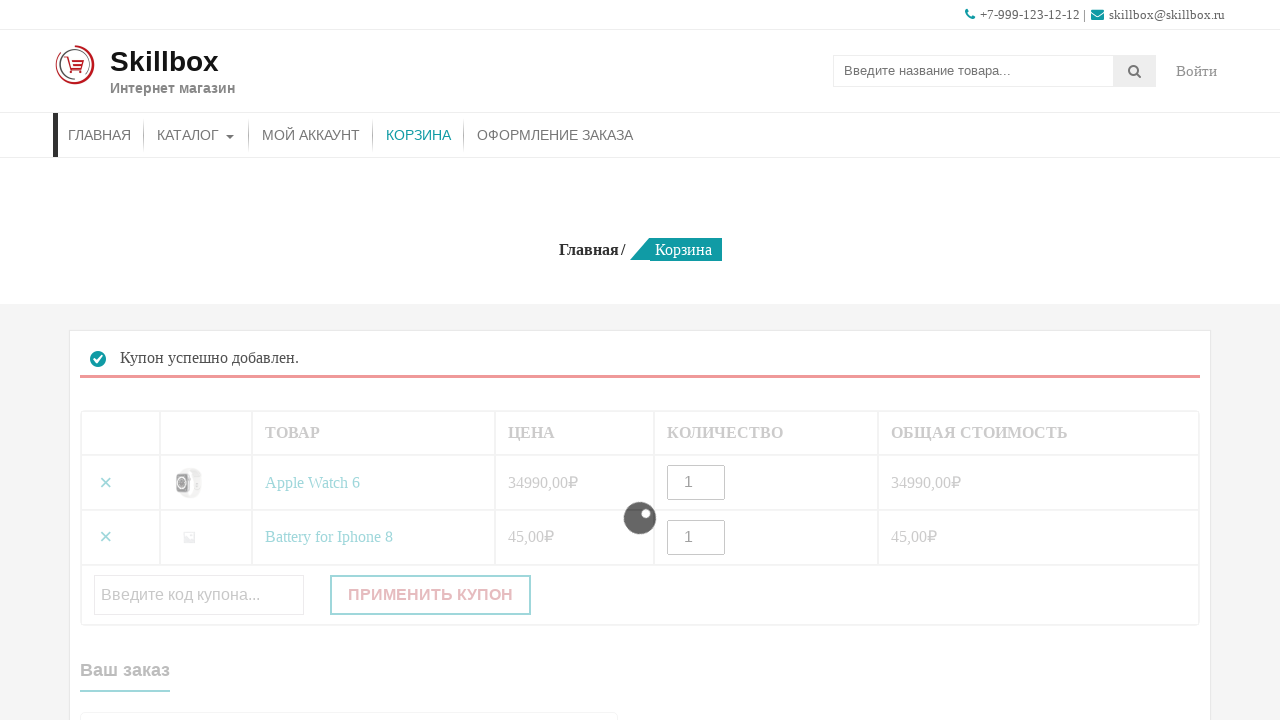

Navigated to cart page
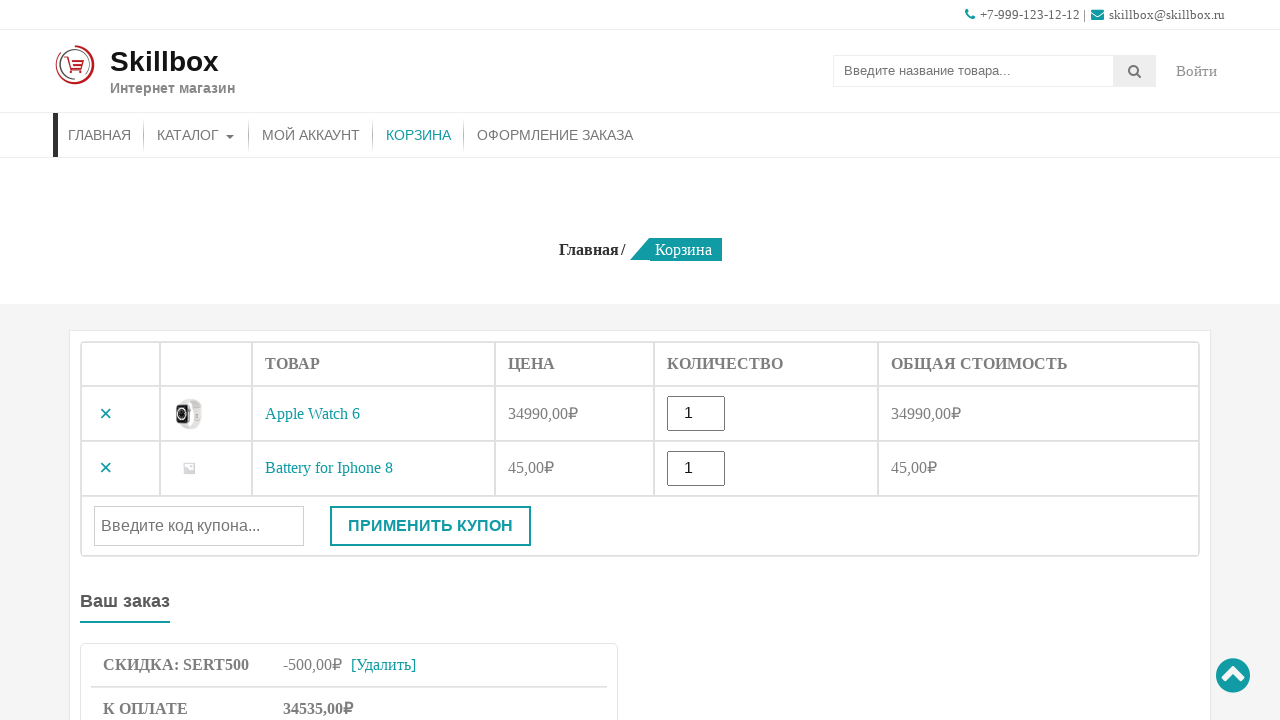

Clicked button to remove coupon from cart at (384, 664) on .woocommerce-remove-coupon
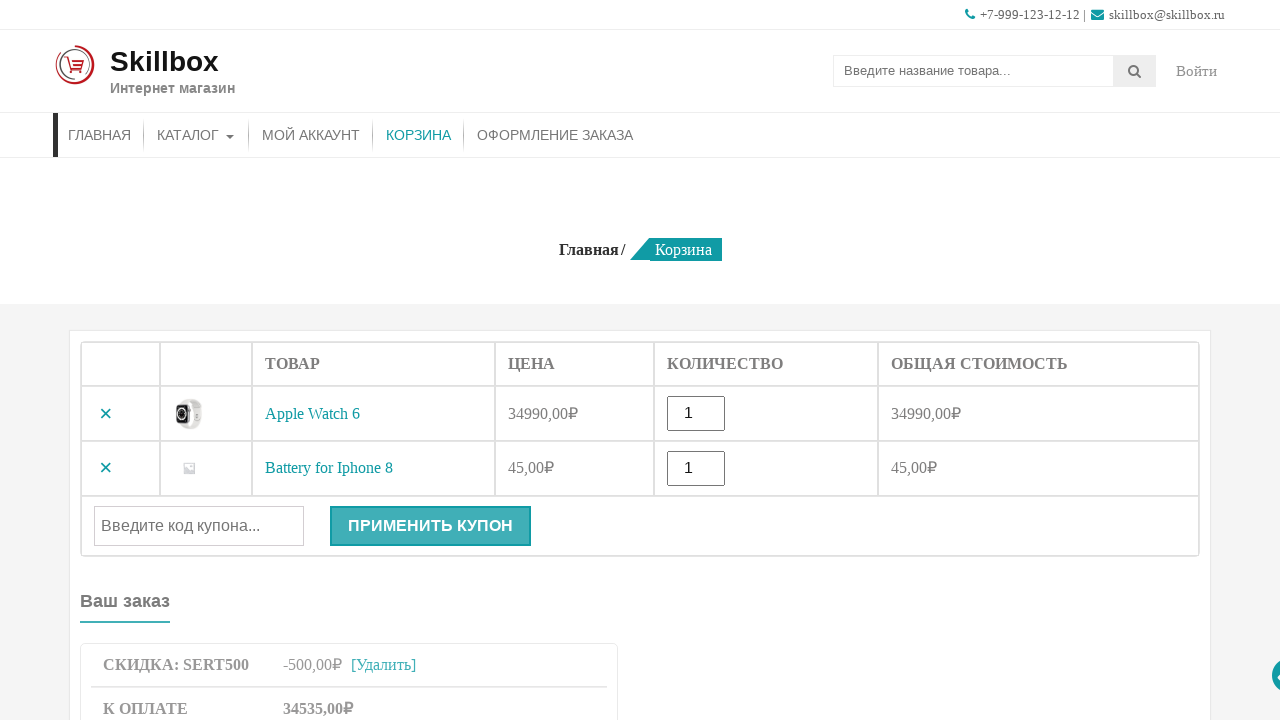

Coupon successfully removed - confirmation message displayed
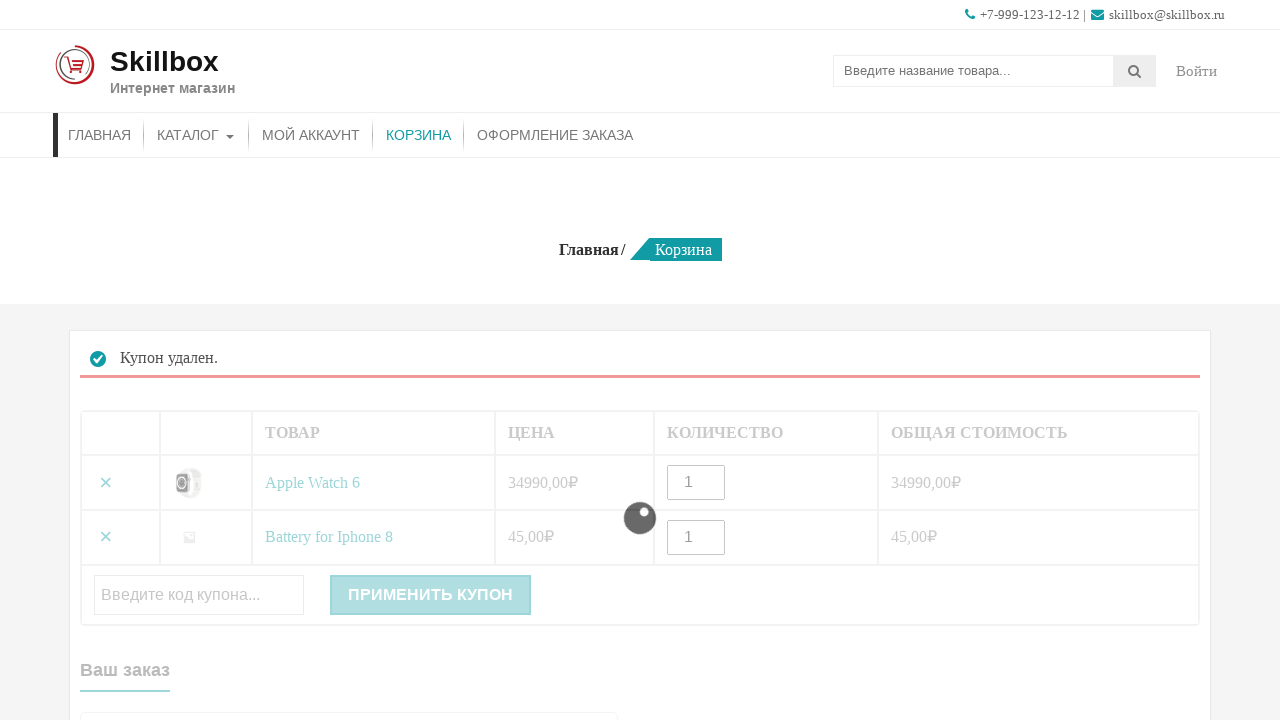

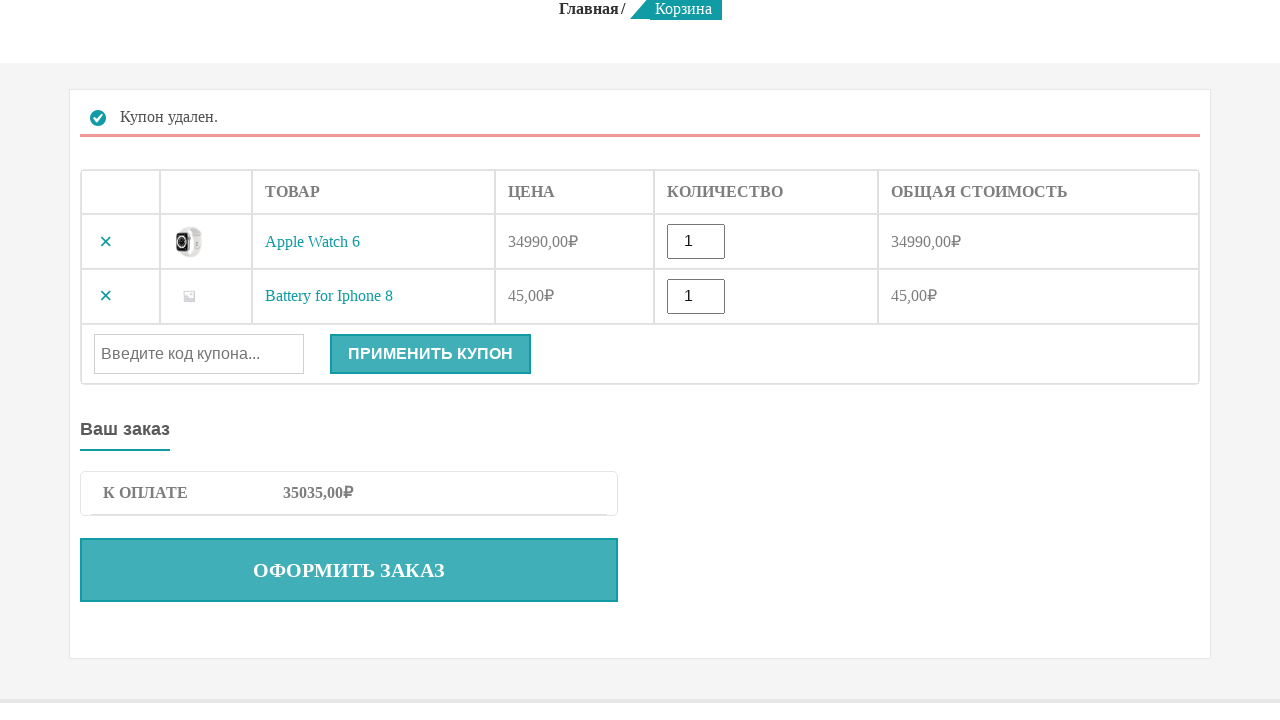